Tests the contact form functionality by navigating to the Contact Us page, filling out the name, email, and message fields, and submitting the form.

Starting URL: https://shopdemo-alex-hot.koyeb.app/

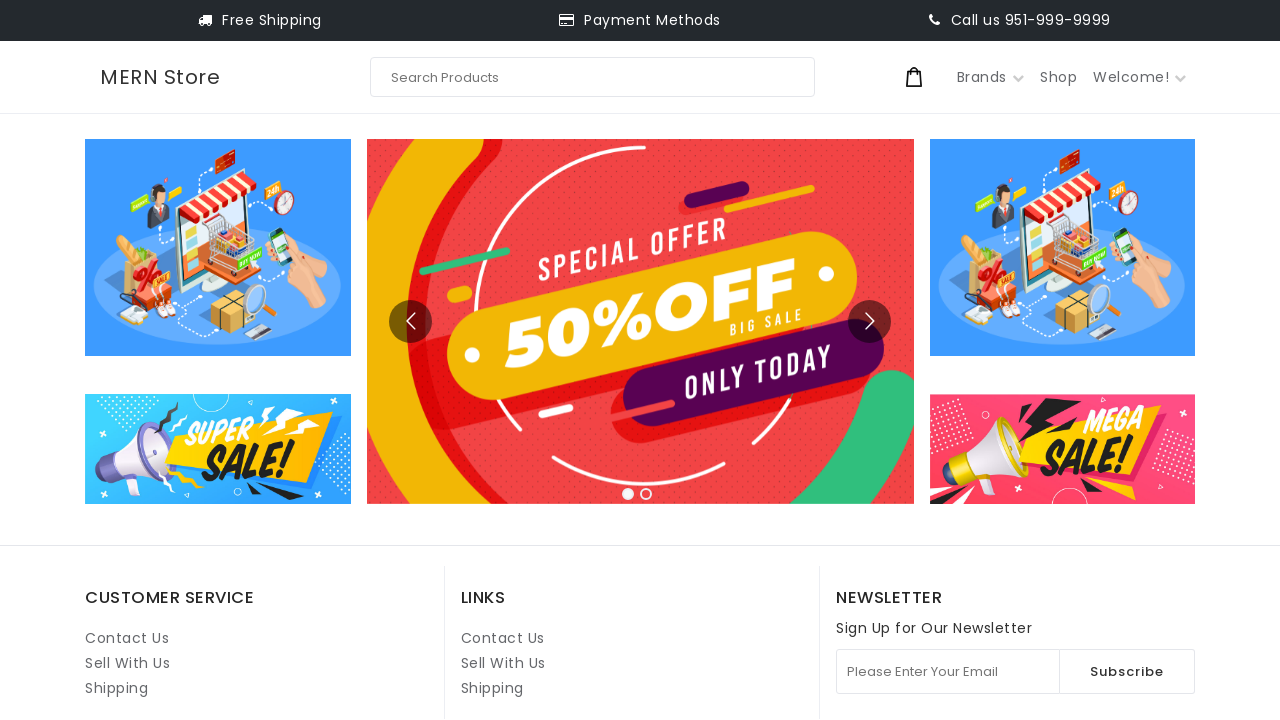

Clicked on Contact Us link at (503, 638) on internal:role=link[name="Contact Us"i] >> nth=1
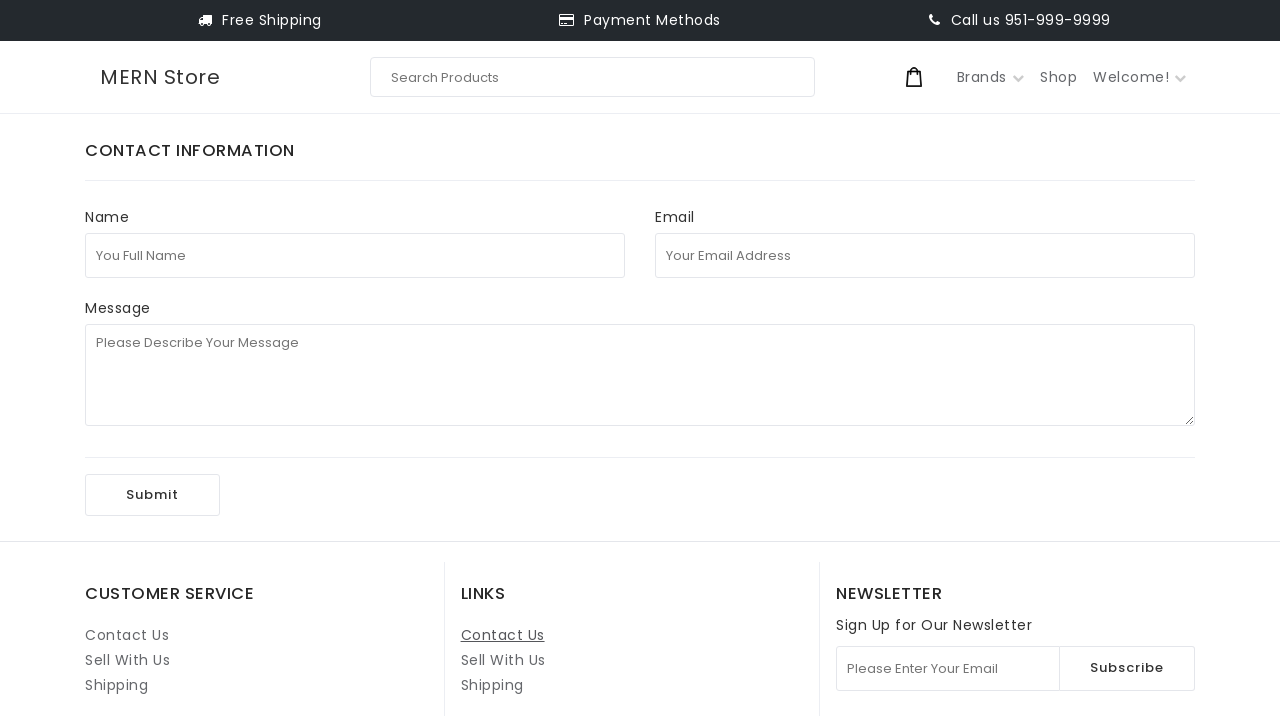

Clicked on full name field at (355, 255) on internal:attr=[placeholder="You Full Name"i]
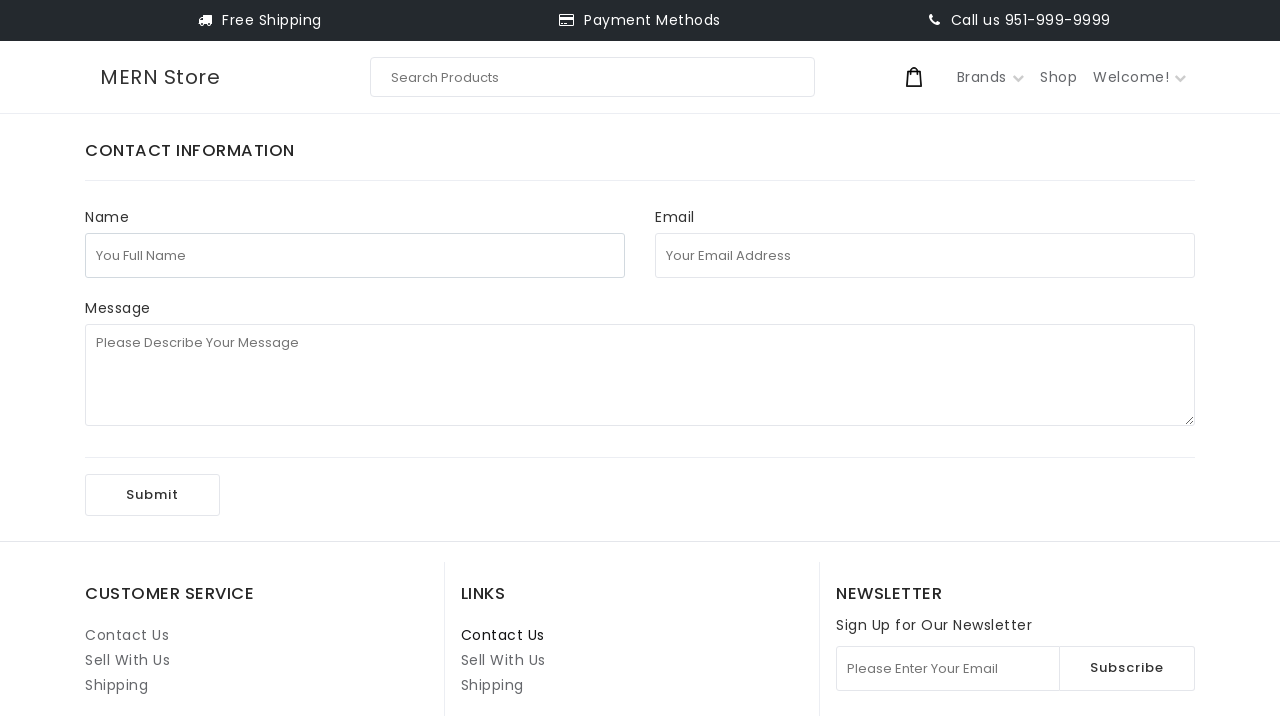

Filled full name field with 'test123' on internal:attr=[placeholder="You Full Name"i]
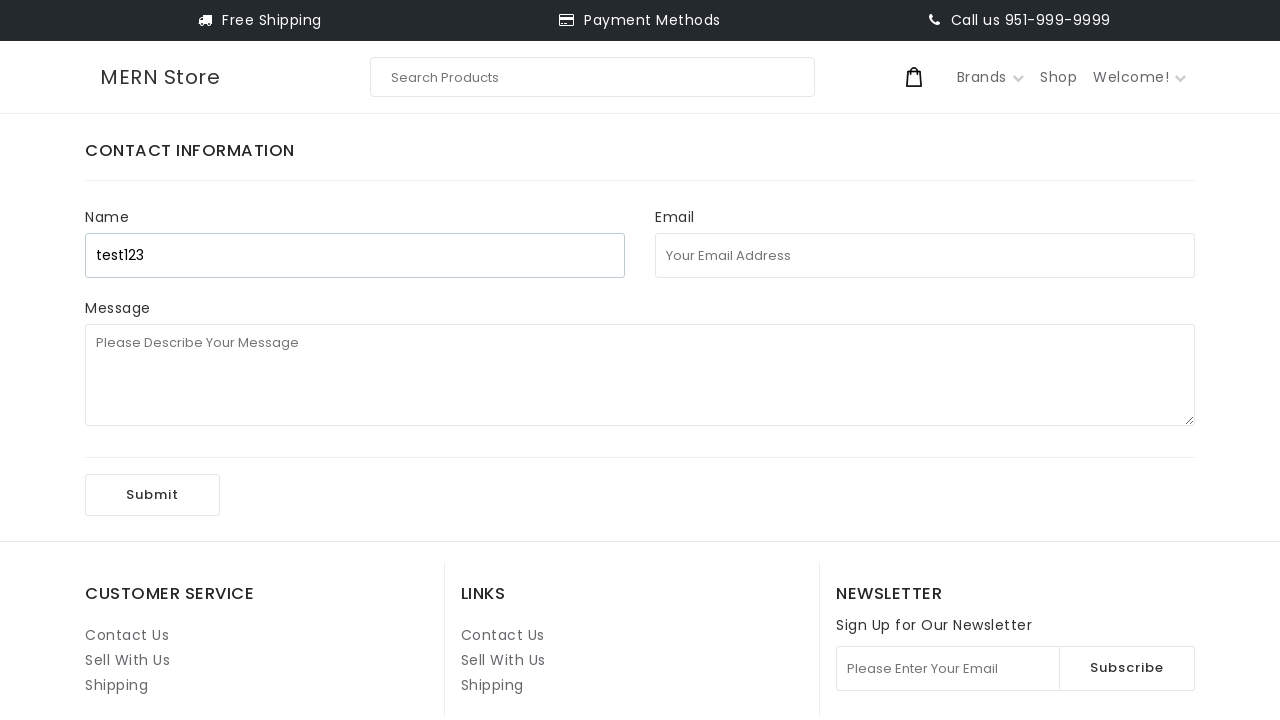

Clicked on email address field at (925, 255) on internal:attr=[placeholder="Your Email Address"i]
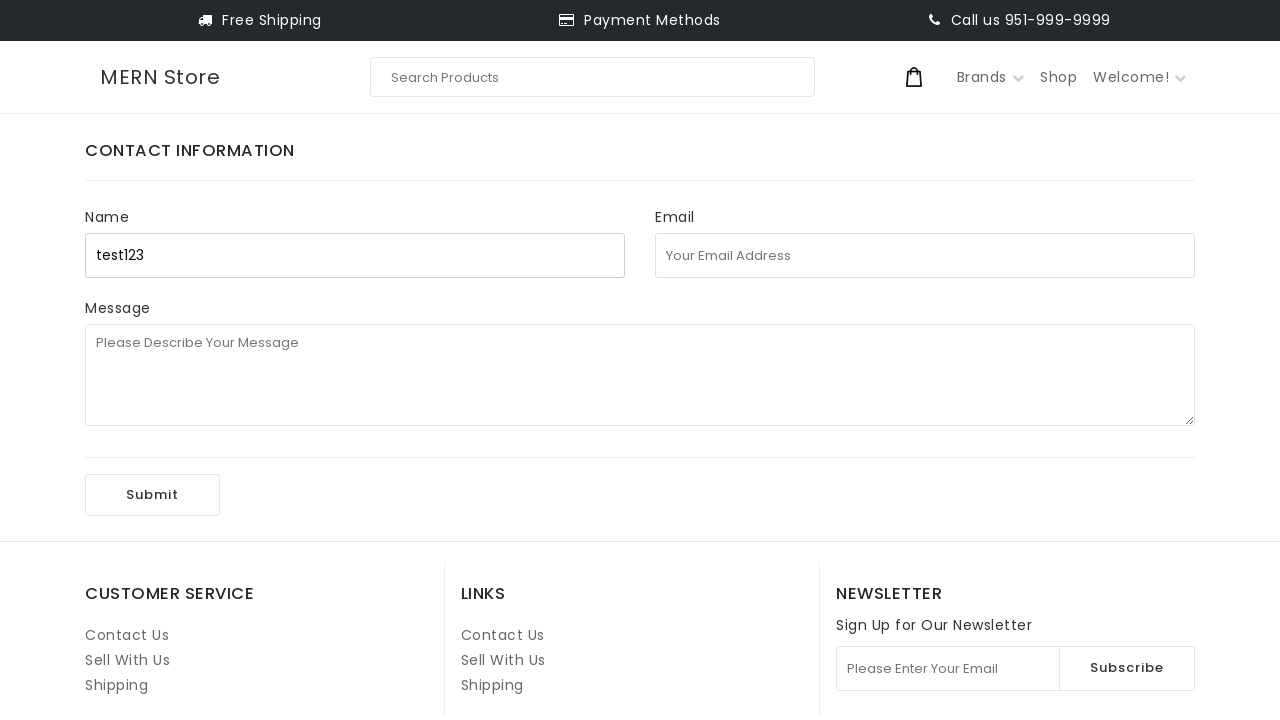

Filled email address field with 'test92847439847@uuu.com' on internal:attr=[placeholder="Your Email Address"i]
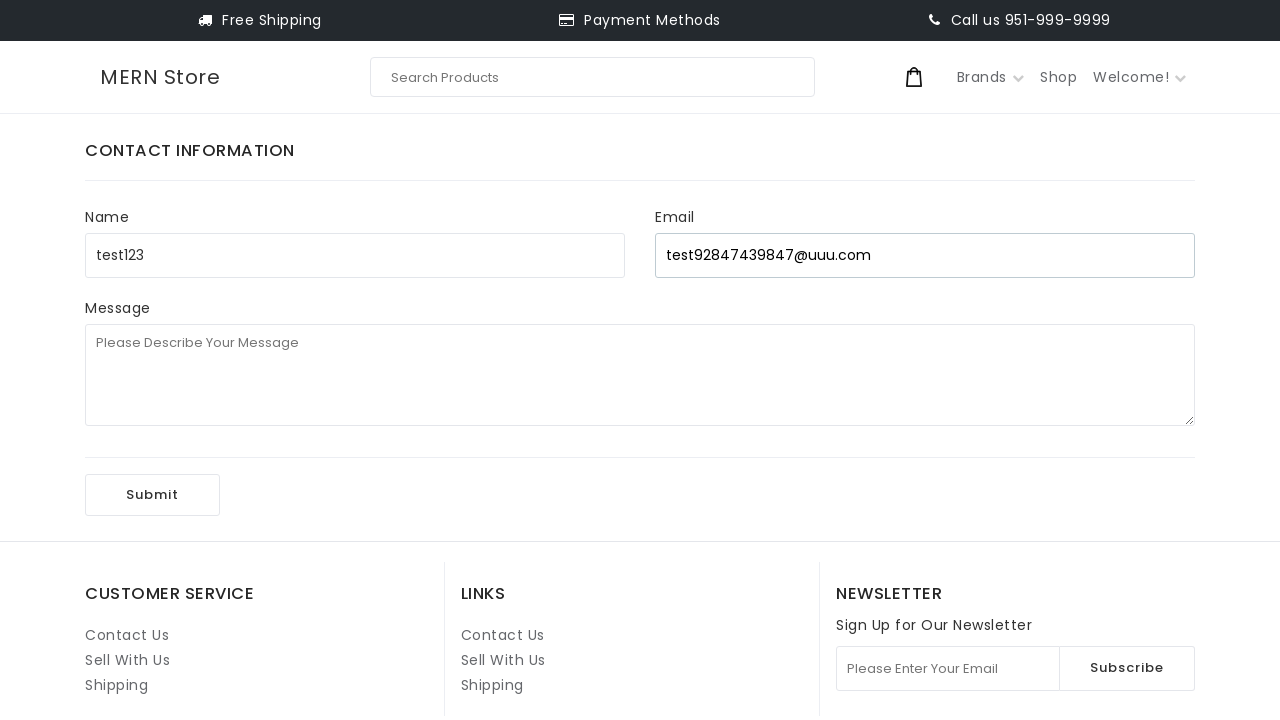

Clicked on message field at (640, 375) on internal:attr=[placeholder="Please Describe Your Message"i]
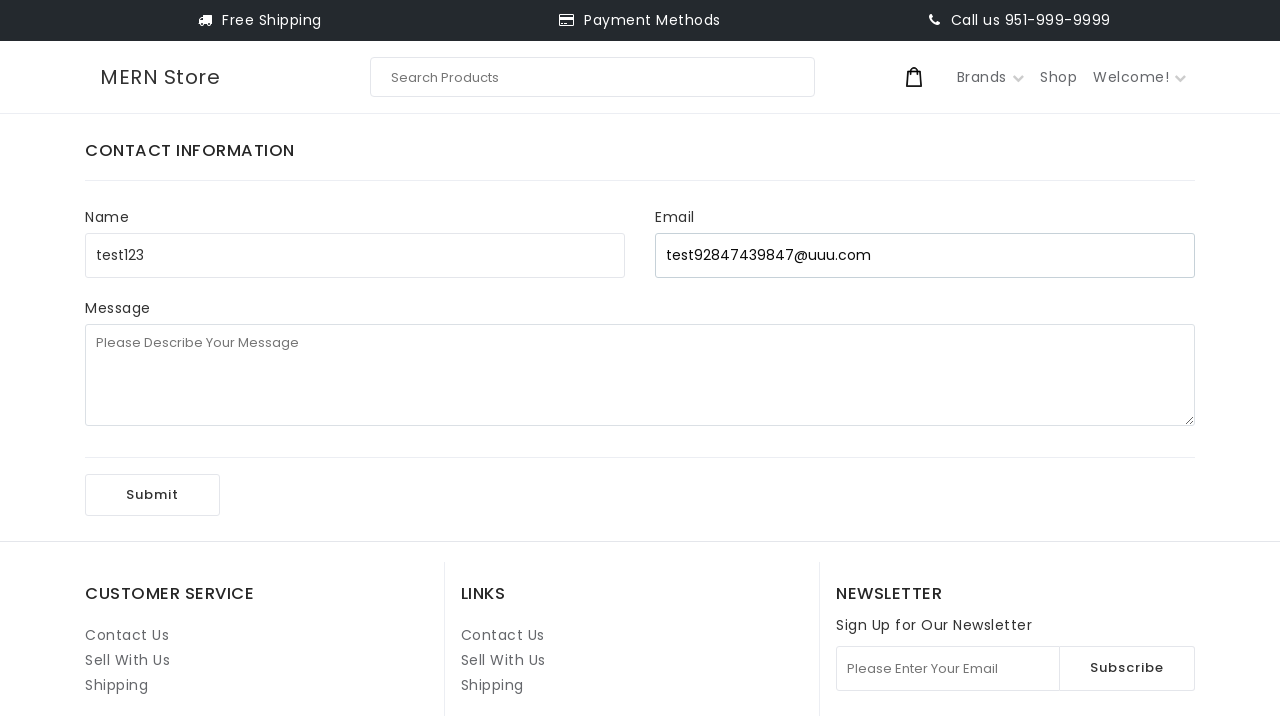

Filled message field with '1st playwright test' on internal:attr=[placeholder="Please Describe Your Message"i]
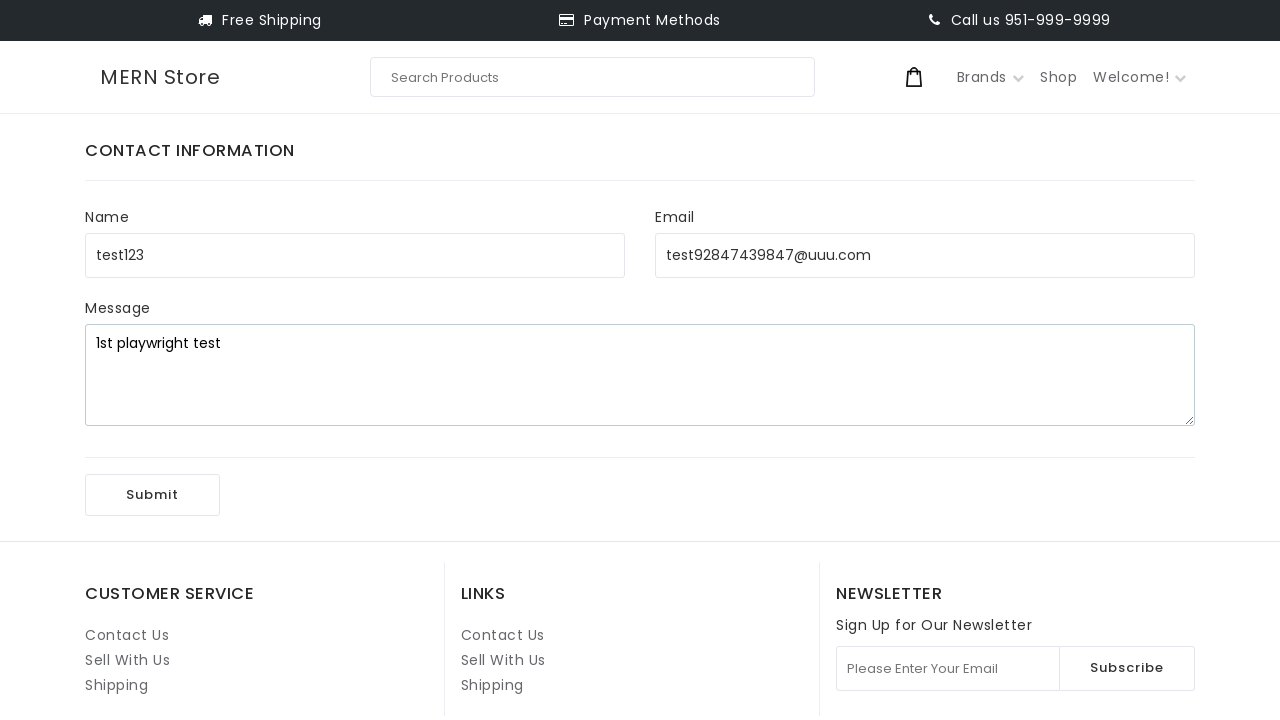

Clicked Submit button to submit the contact form at (152, 495) on internal:role=button[name="Submit"i]
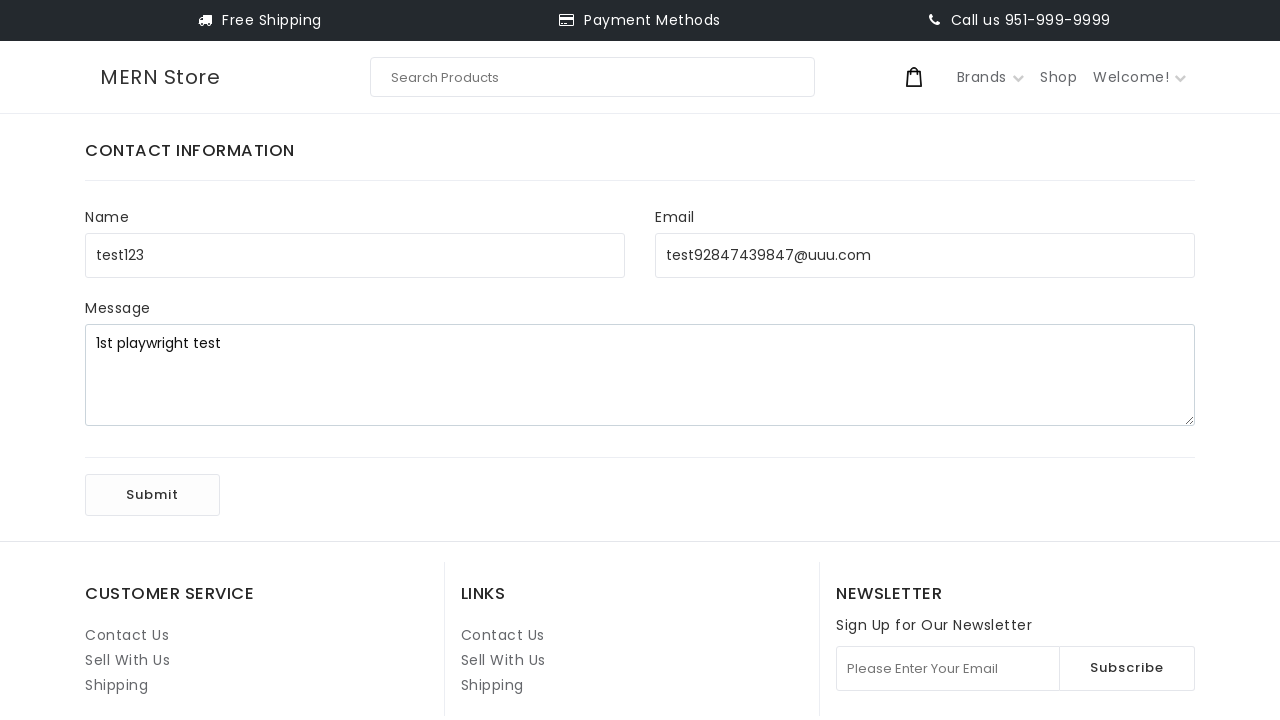

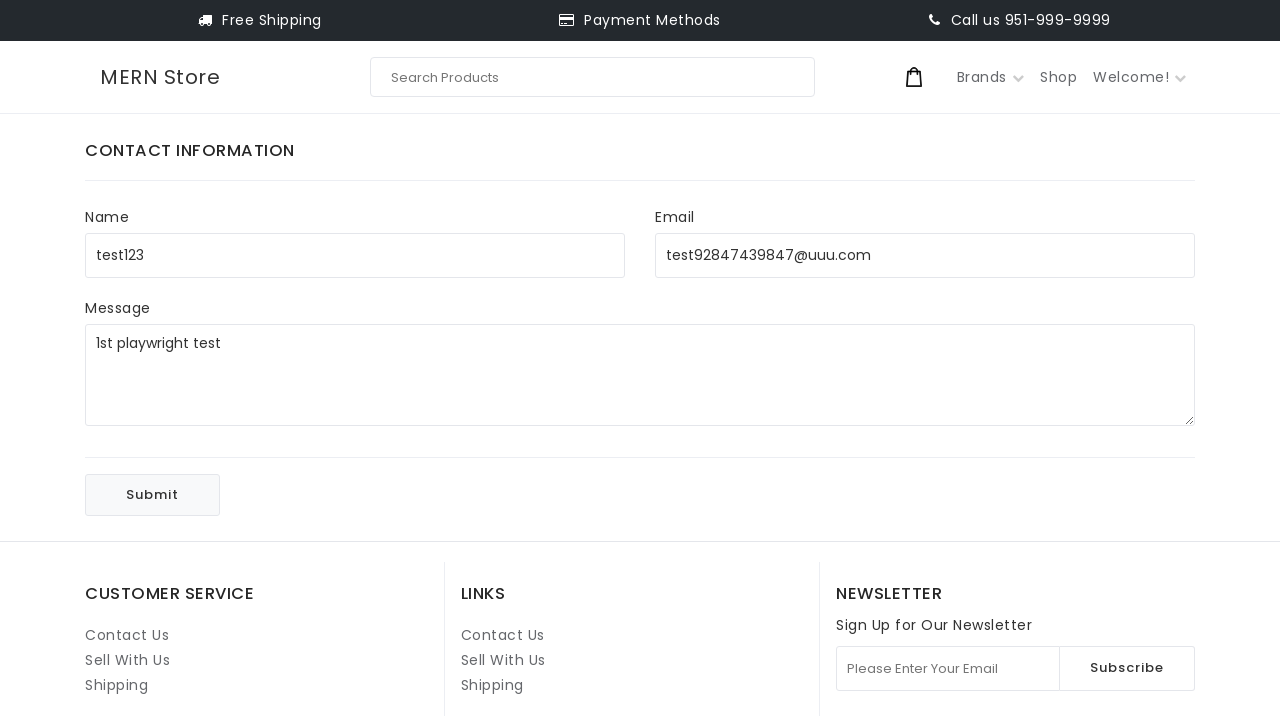